Tests accepting a JavaScript alert by clicking a button that triggers a JS Alert, accepting it, and verifying the result text.

Starting URL: https://automationfc.github.io/basic-form/index.html

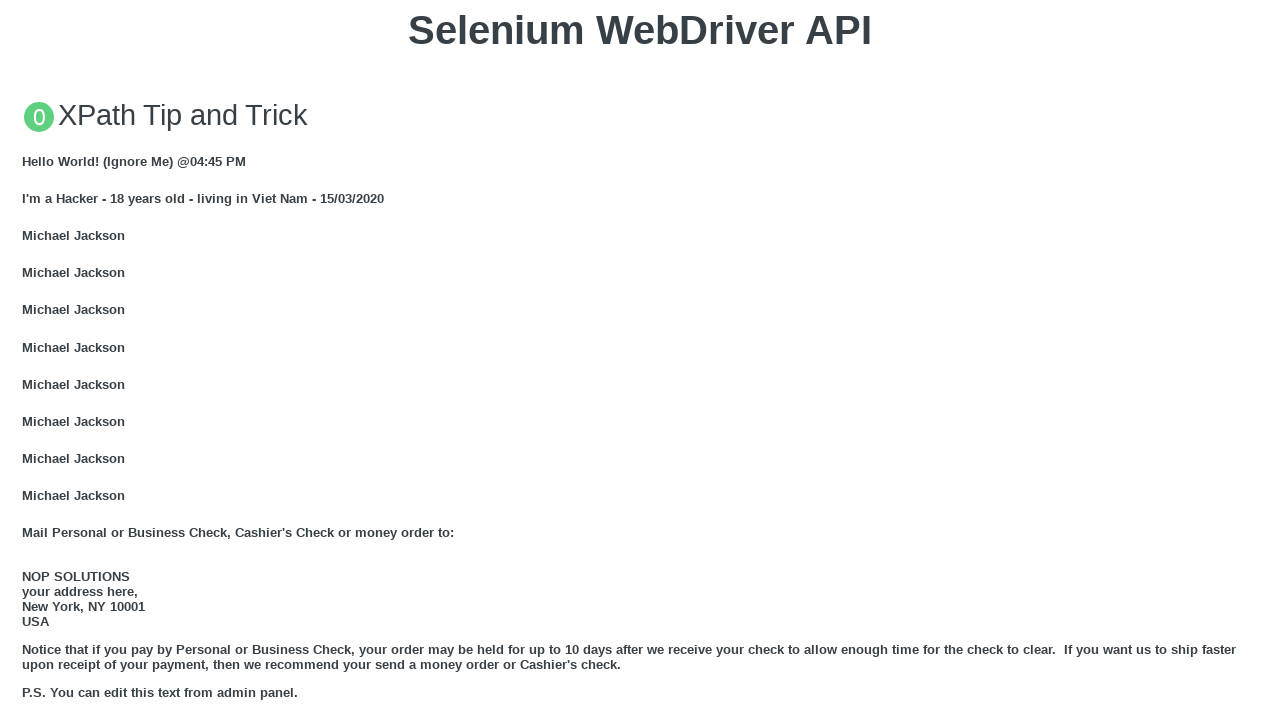

Clicked button to trigger JavaScript alert at (640, 360) on xpath=//button[text()='Click for JS Alert']
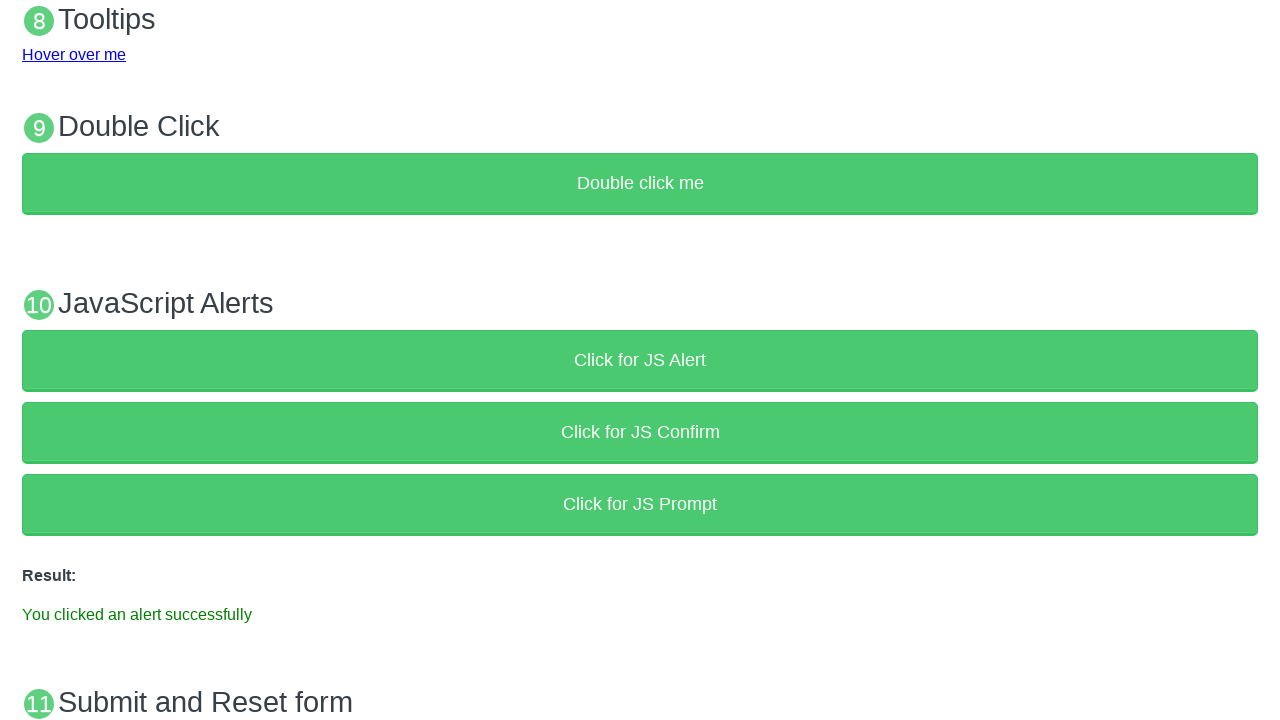

Set up dialog handler to accept the alert
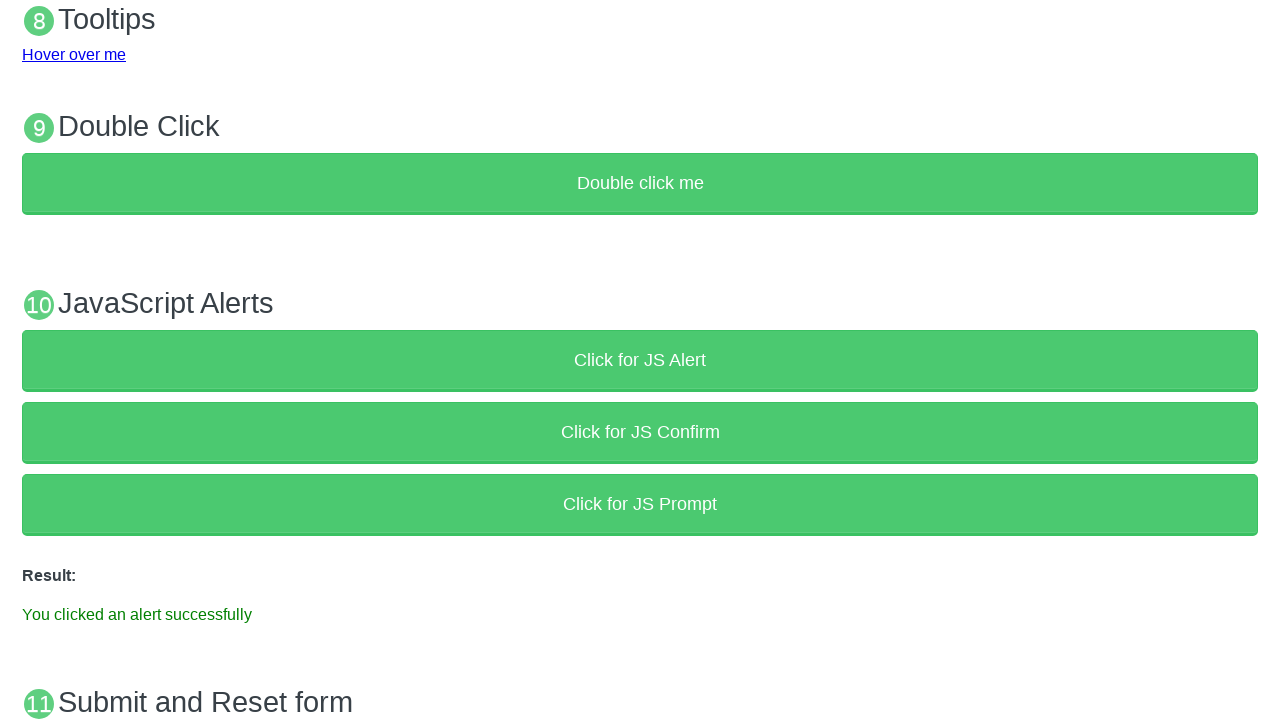

Alert accepted and result text element loaded
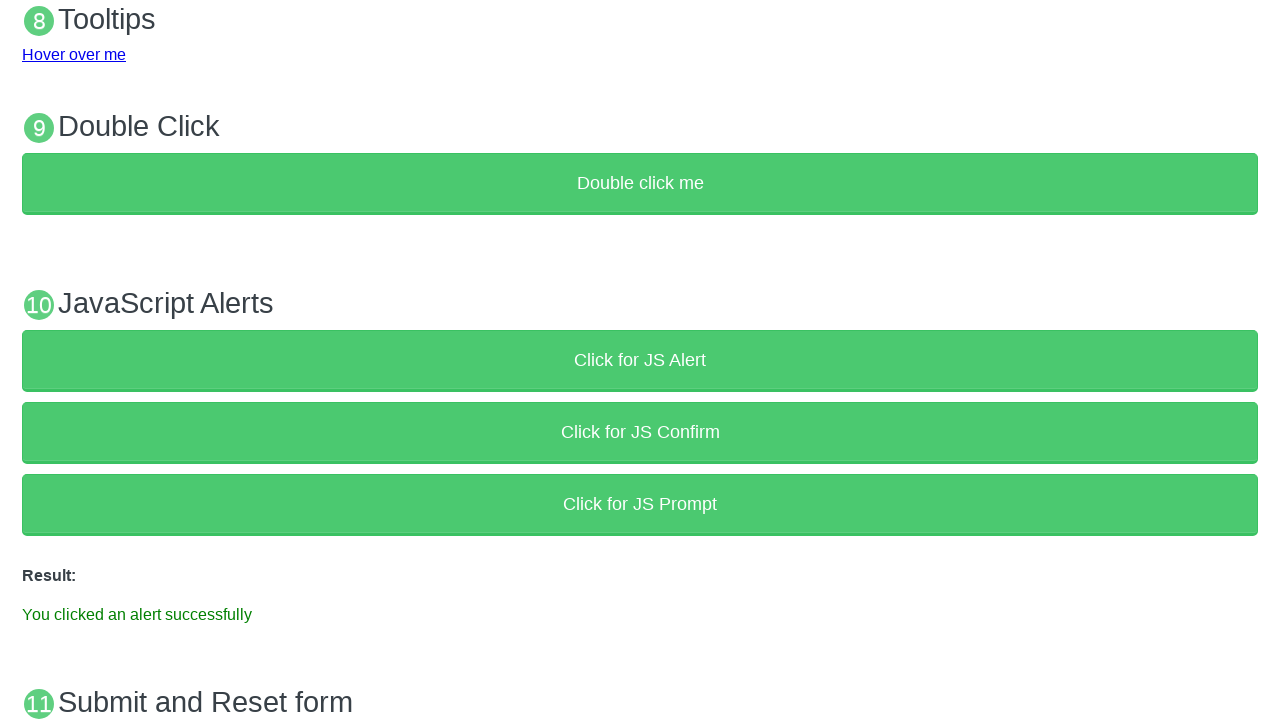

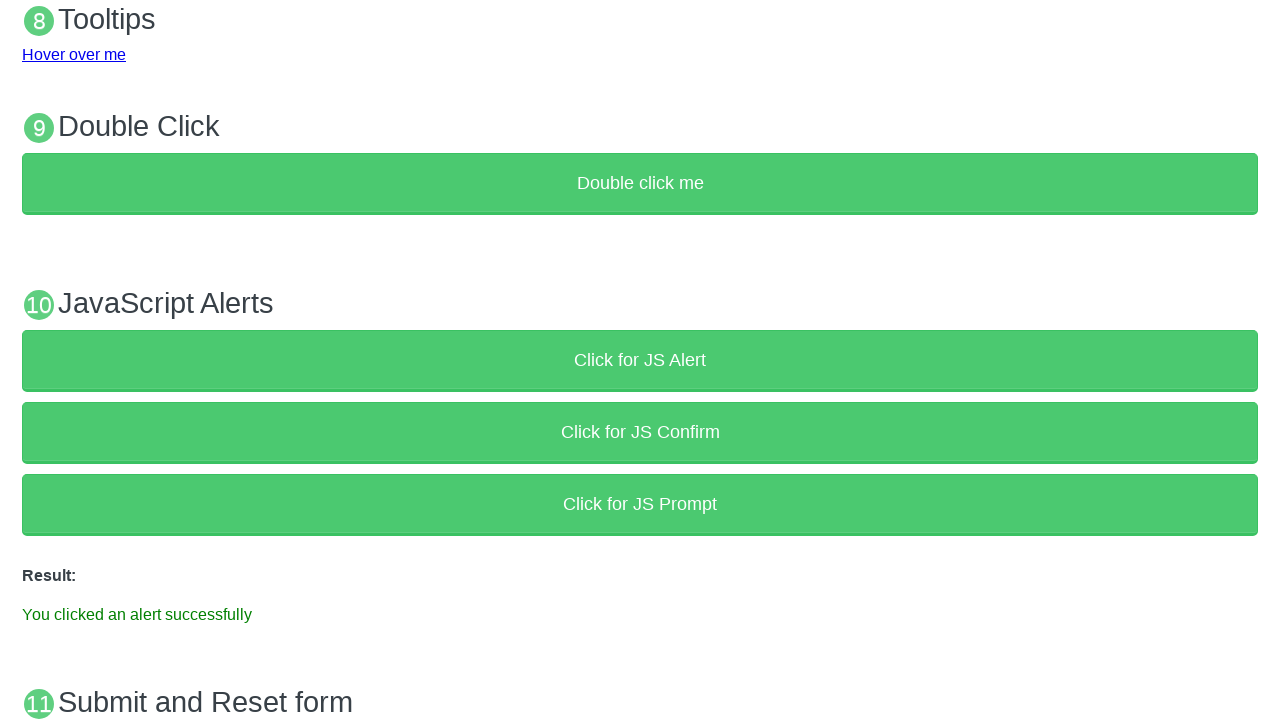